Tests e-commerce functionality by adding multiple vegetables to cart, proceeding to checkout, and applying a promo code

Starting URL: https://rahulshettyacademy.com/seleniumPractise/#/

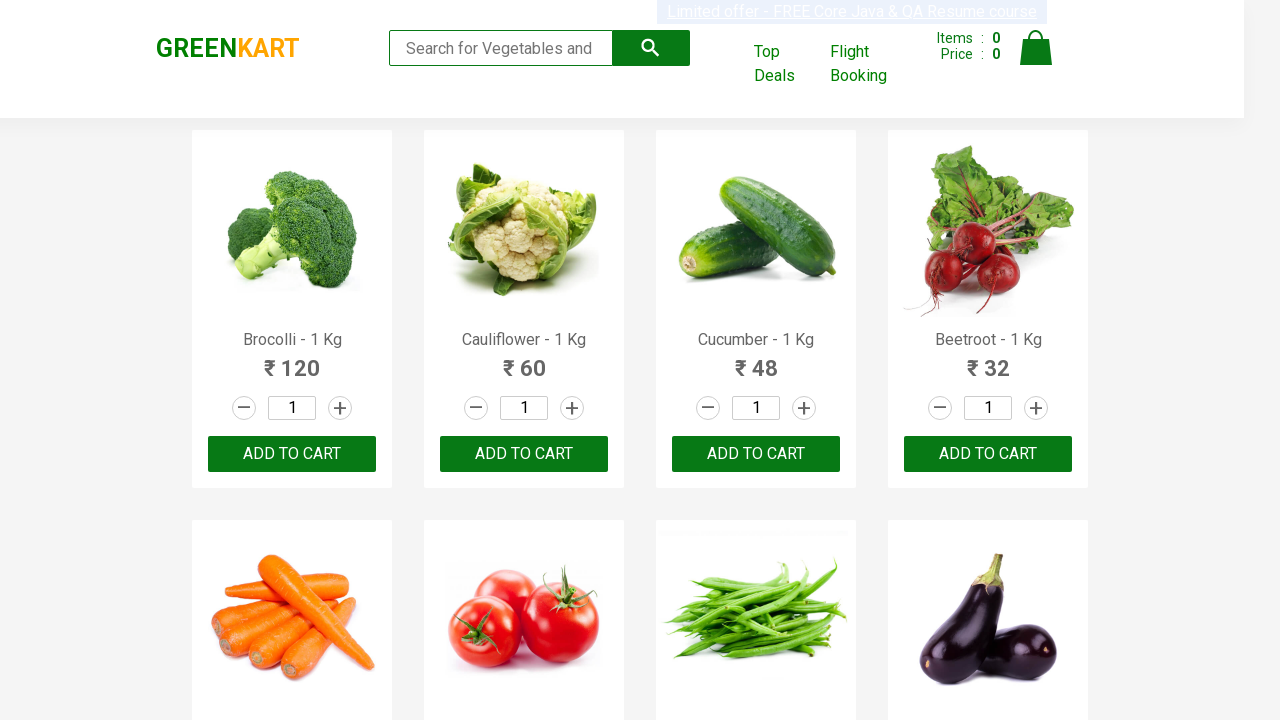

Retrieved all product names from the page
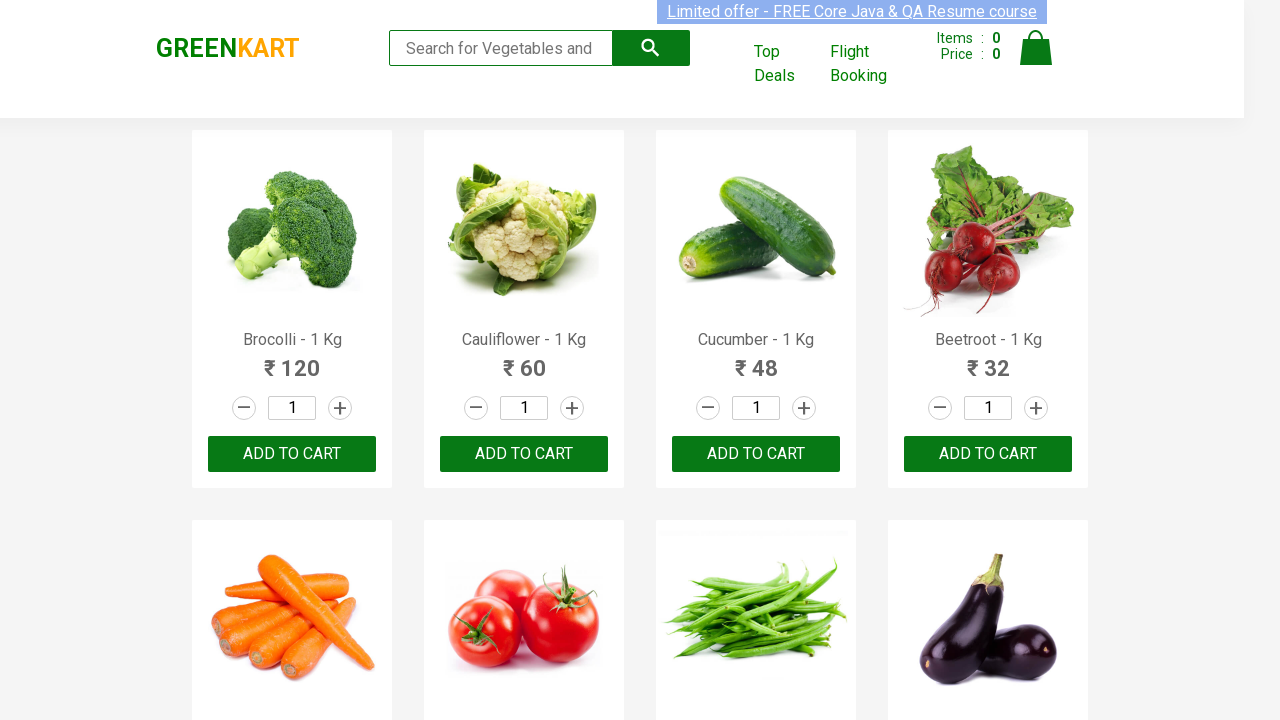

Added Brocolli to cart at (292, 454) on xpath=//div[@class='product-action']/button >> nth=0
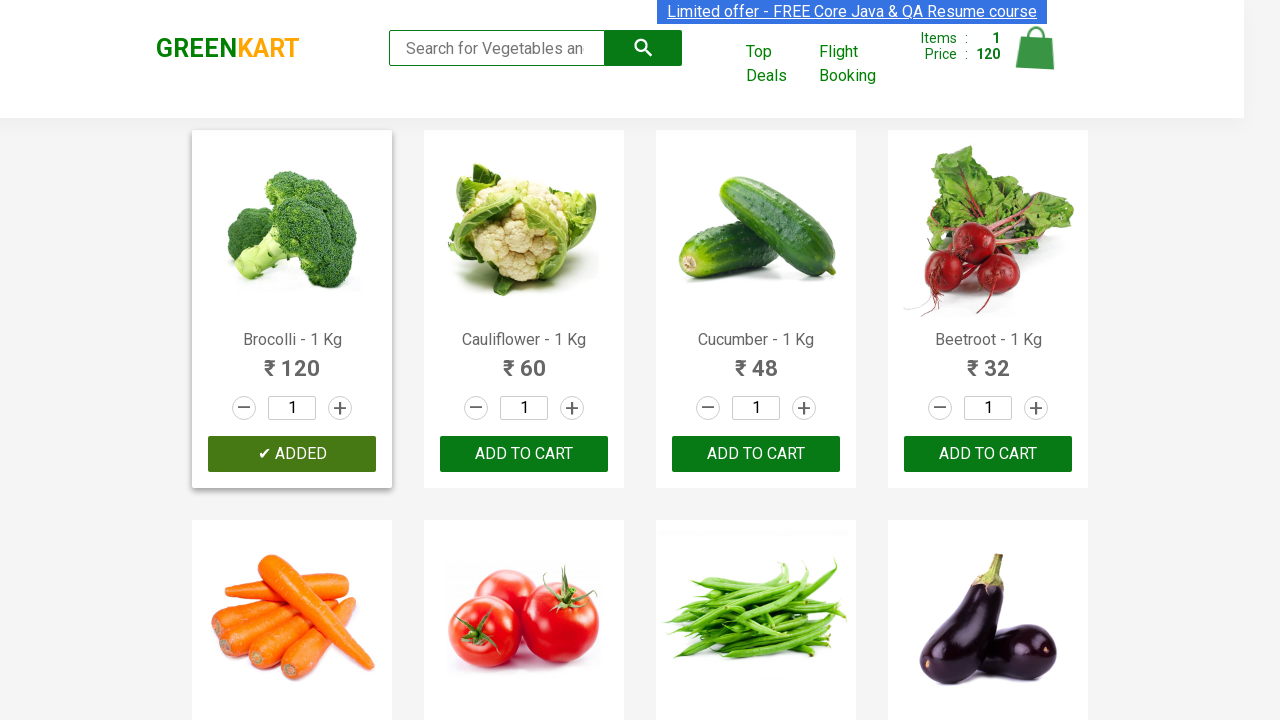

Added Cucumber to cart at (756, 454) on xpath=//div[@class='product-action']/button >> nth=2
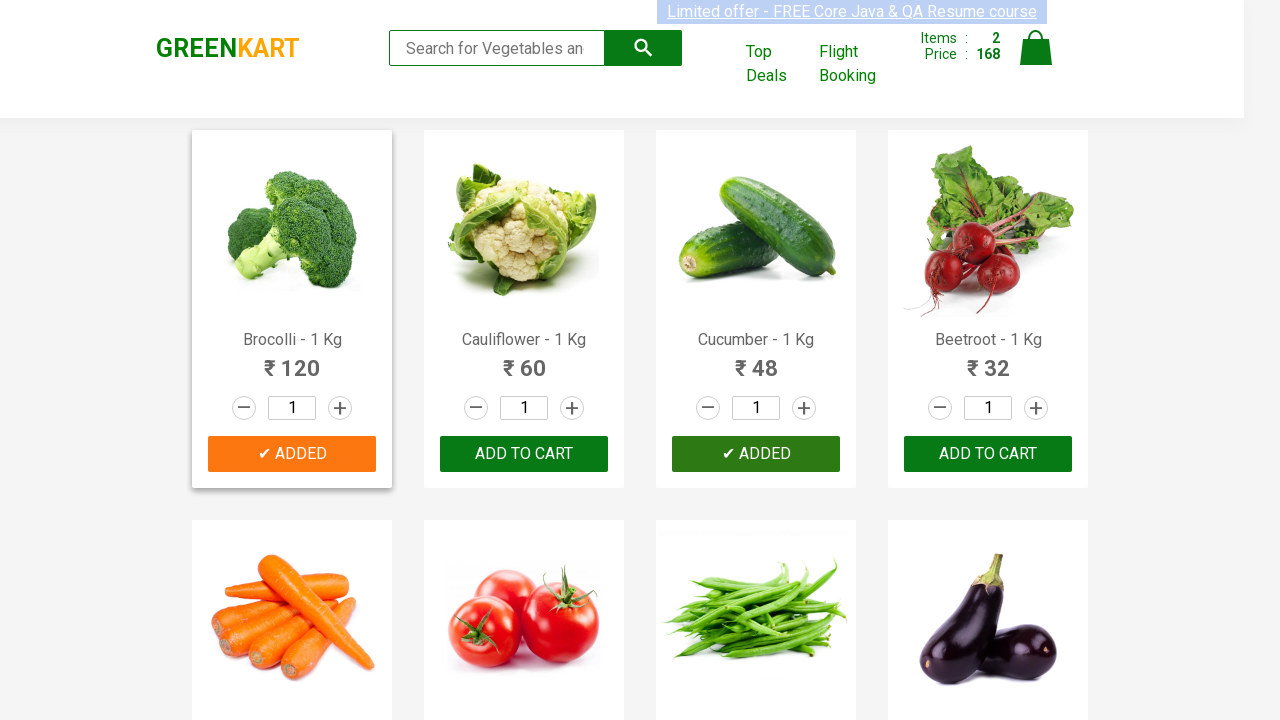

Added Beetroot to cart at (988, 454) on xpath=//div[@class='product-action']/button >> nth=3
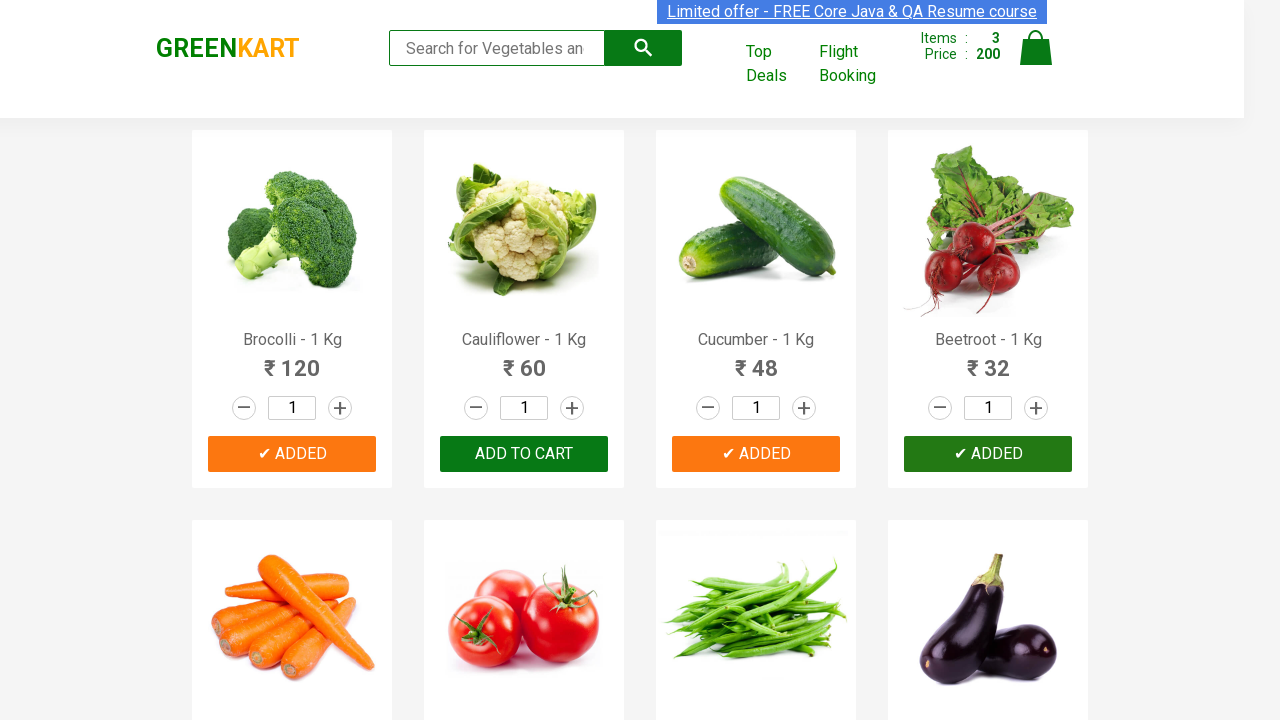

Added Carrot to cart at (292, 360) on xpath=//div[@class='product-action']/button >> nth=4
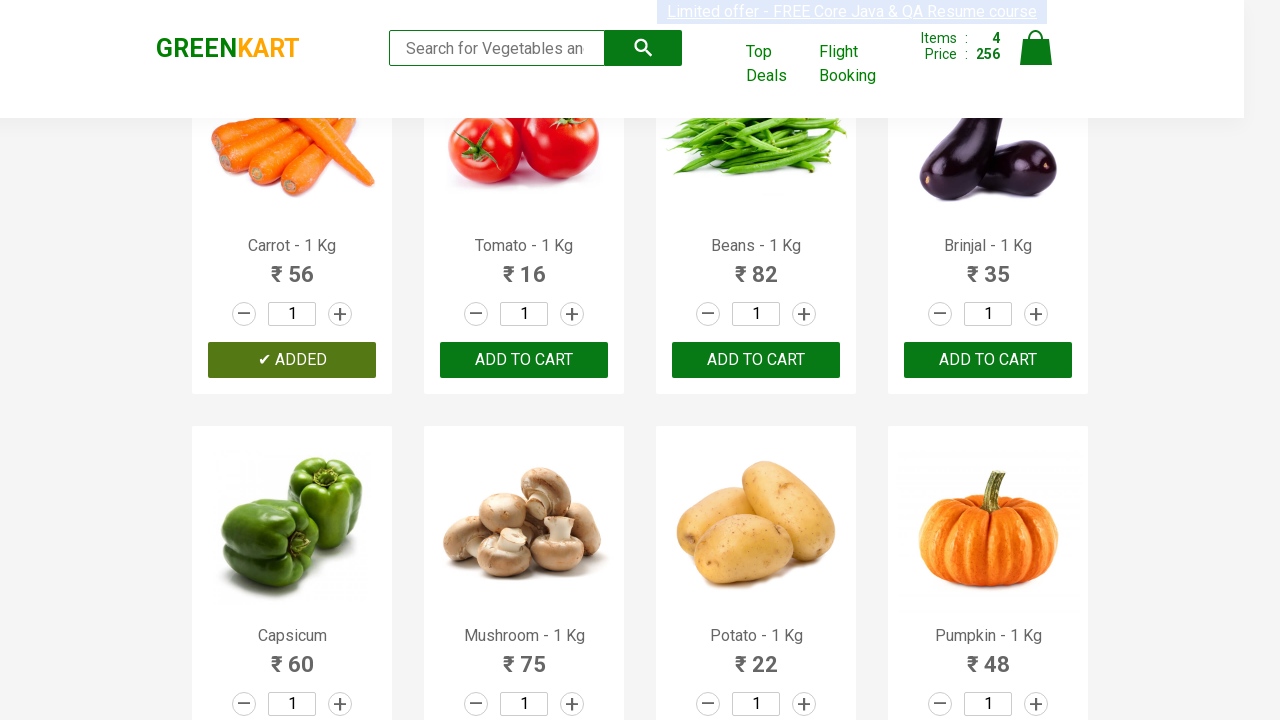

Added Mushroom to cart at (524, 360) on xpath=//div[@class='product-action']/button >> nth=9
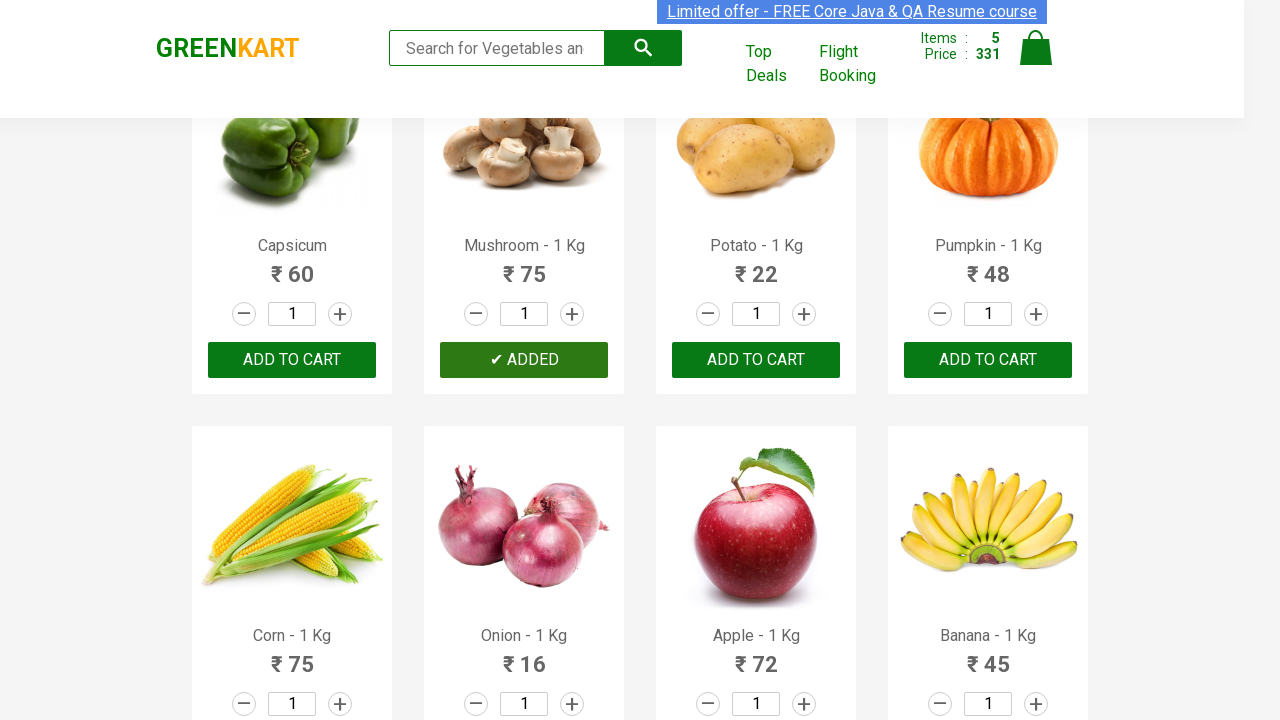

Clicked on cart icon to view cart at (1036, 48) on img[alt='Cart']
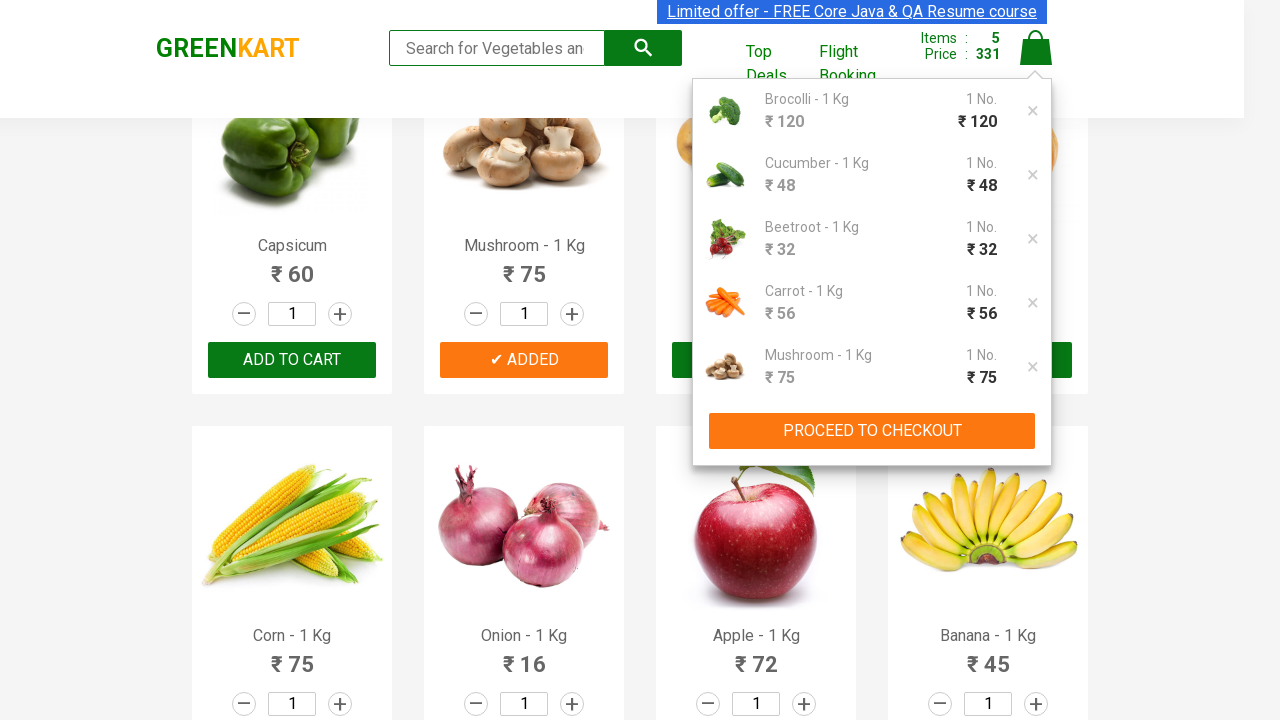

Clicked PROCEED TO CHECKOUT button at (872, 431) on xpath=//button[contains(text(),'PROCEED TO CHECKOUT')]
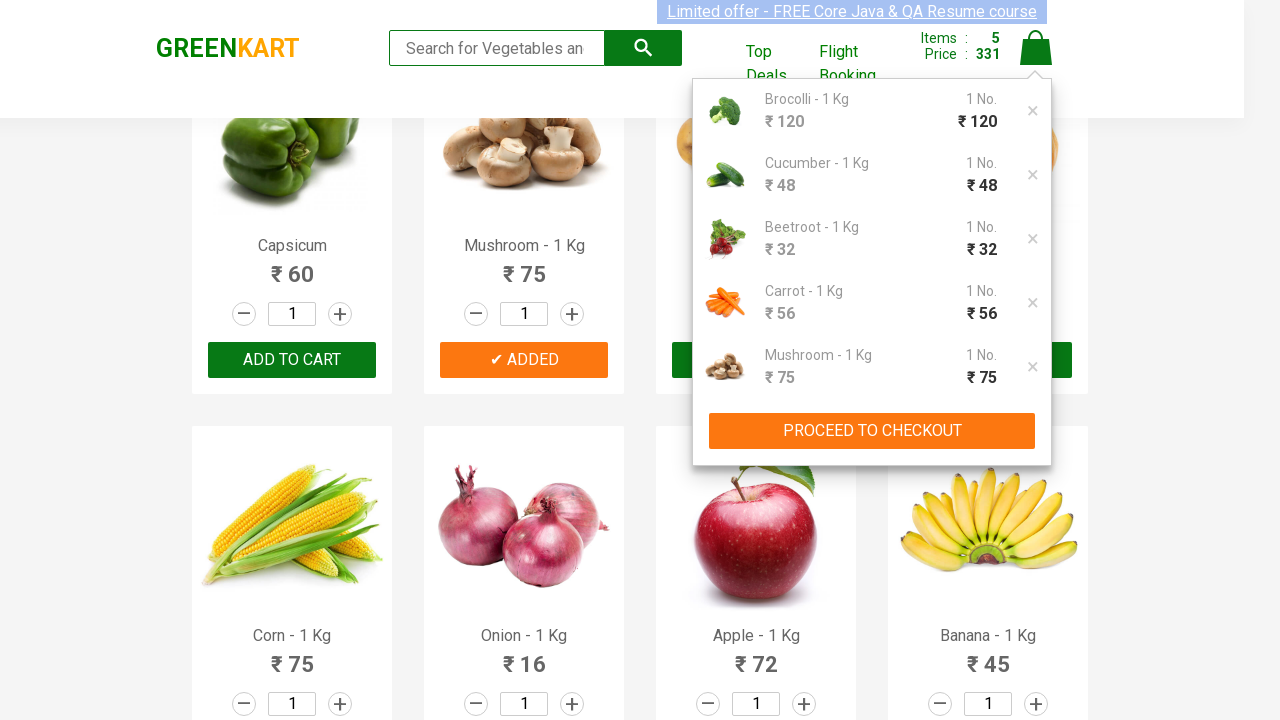

Promo code input field loaded
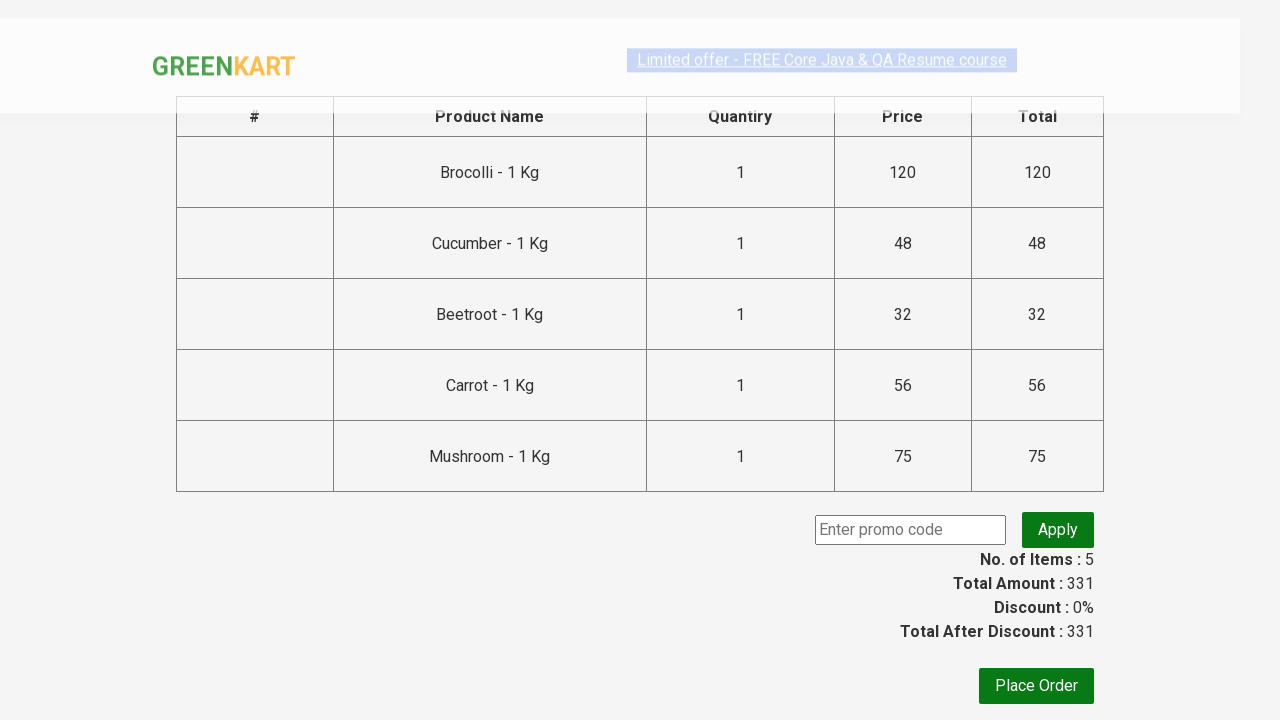

Entered promo code 'rahulshettyacademy' on input.promoCode
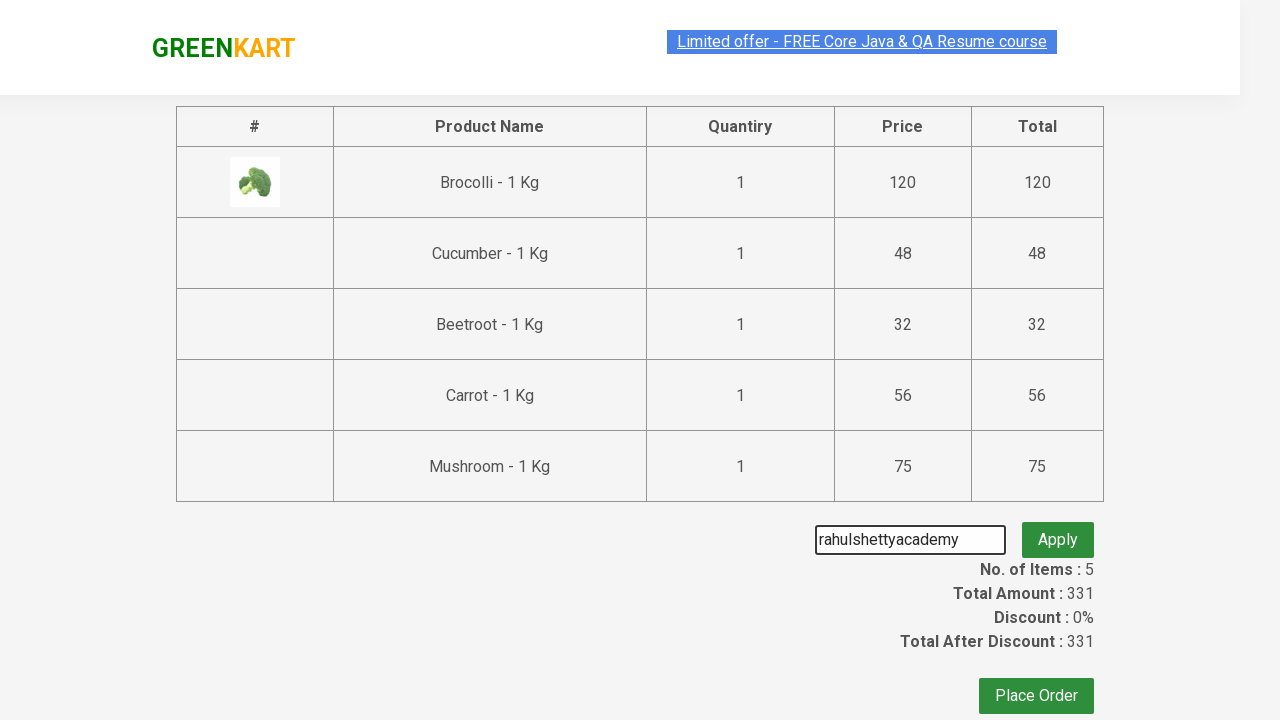

Clicked apply promo button at (1058, 530) on button.promoBtn
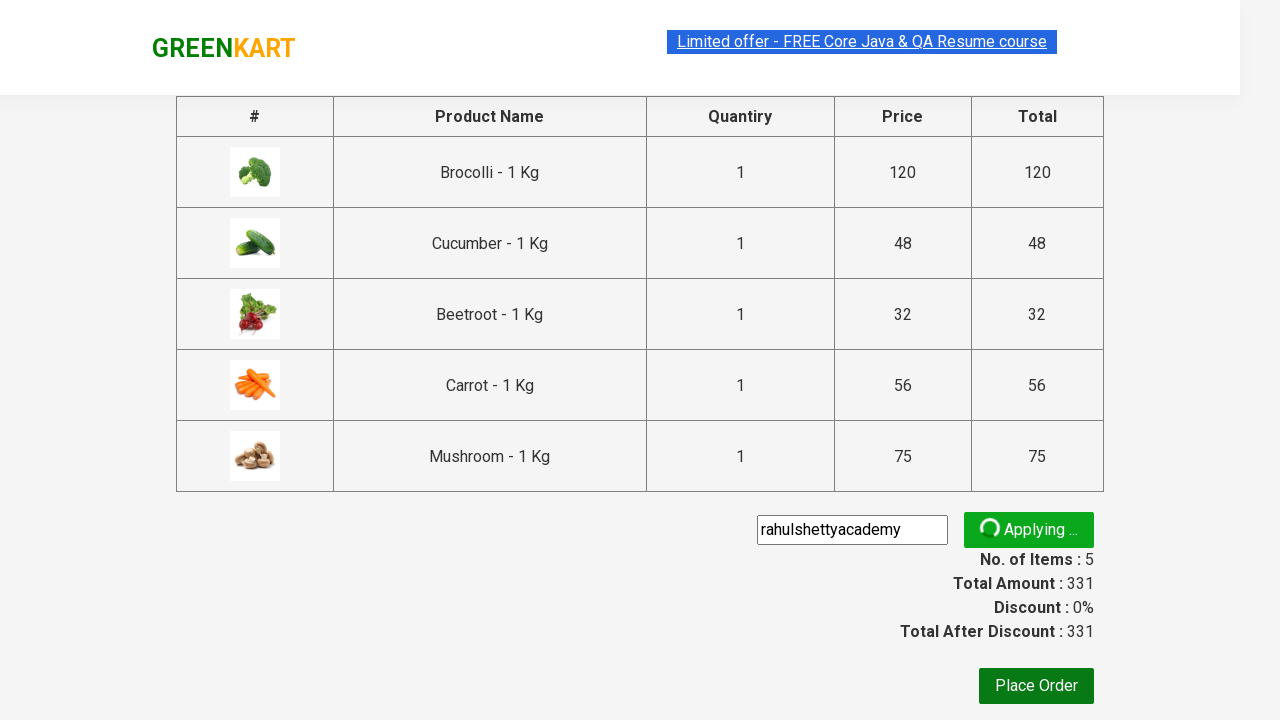

Promo confirmation message appeared
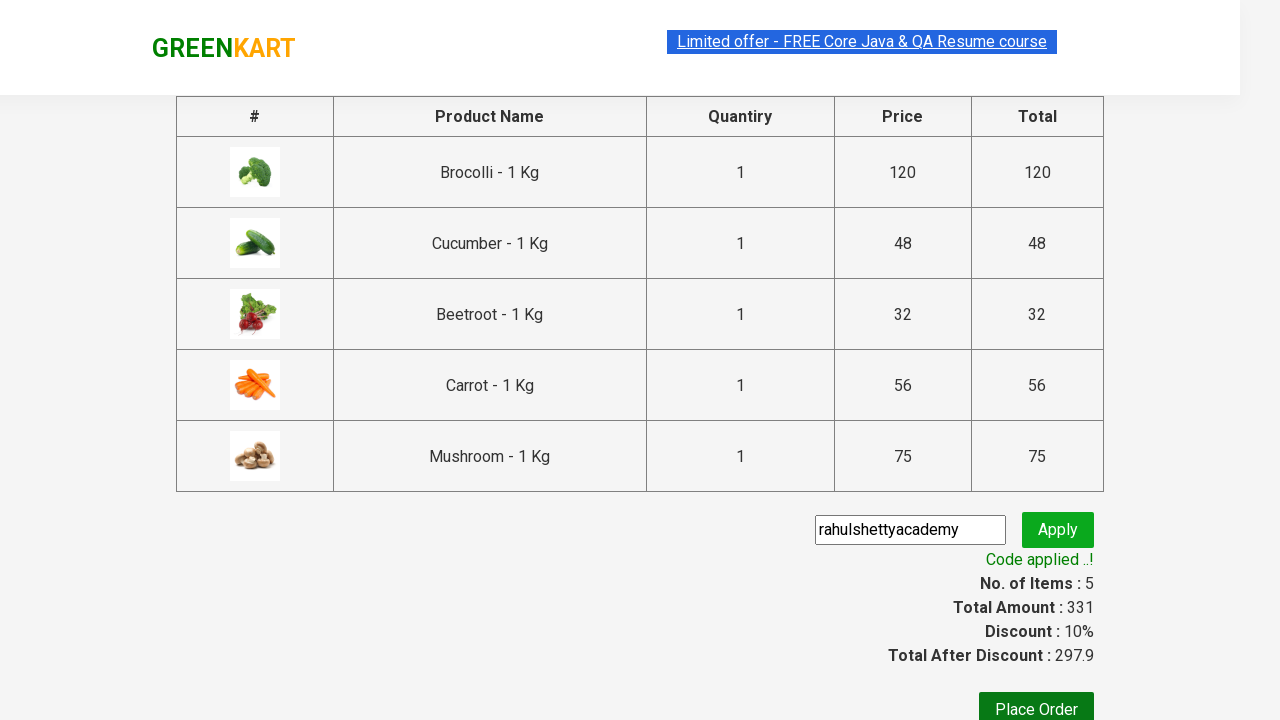

Retrieved promo info: Code applied ..!
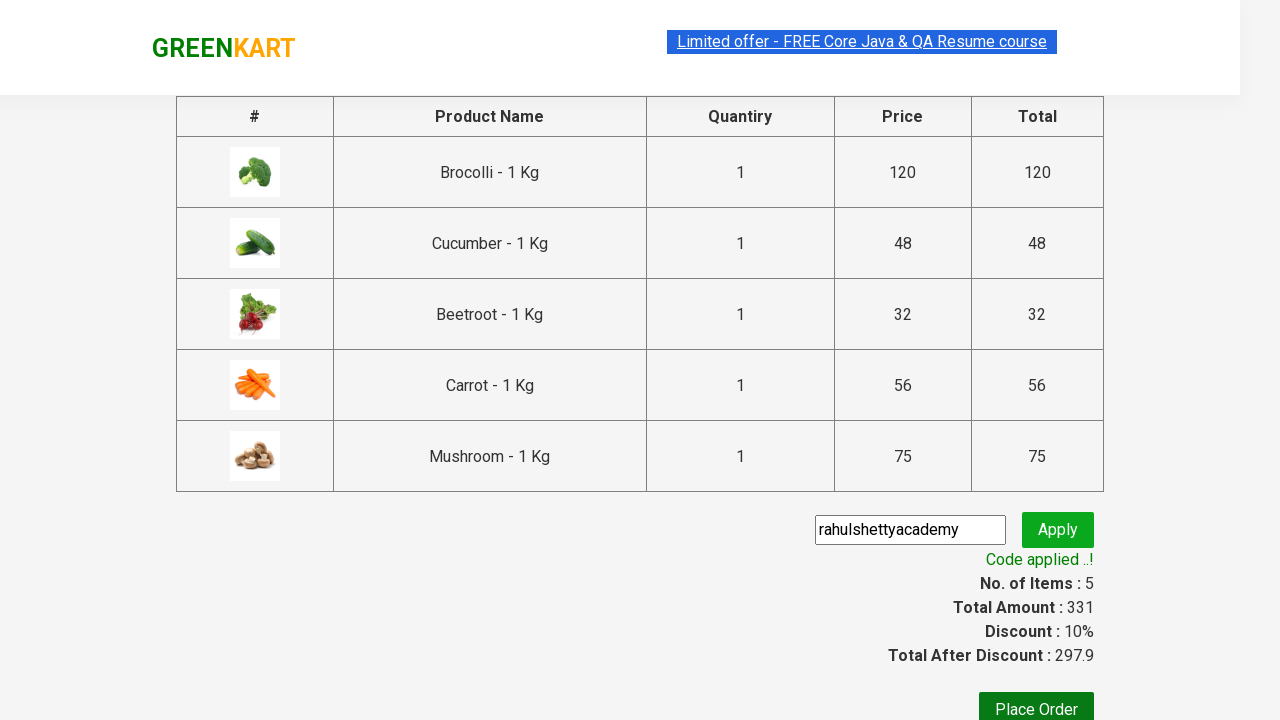

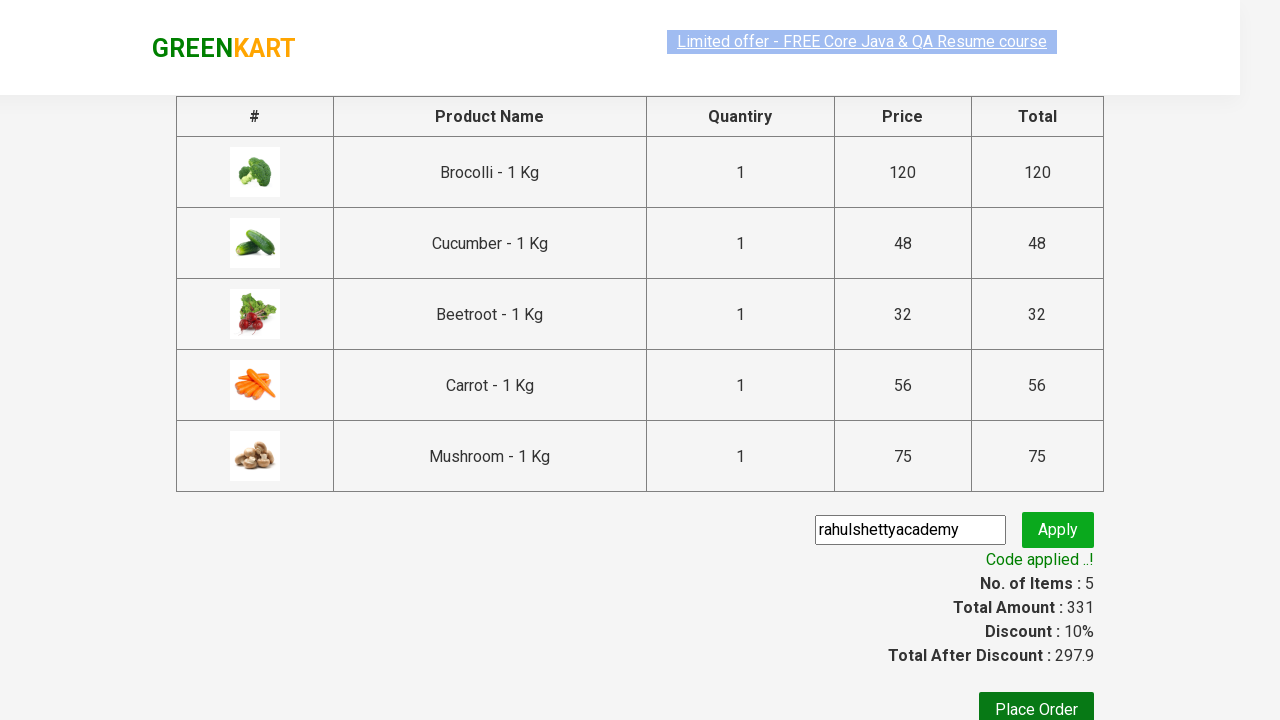